Tests interaction with Shadow DOM elements by navigating to a PWA books demo site and typing into a search input that is inside a shadow root.

Starting URL: https://books-pwakit.appspot.com/

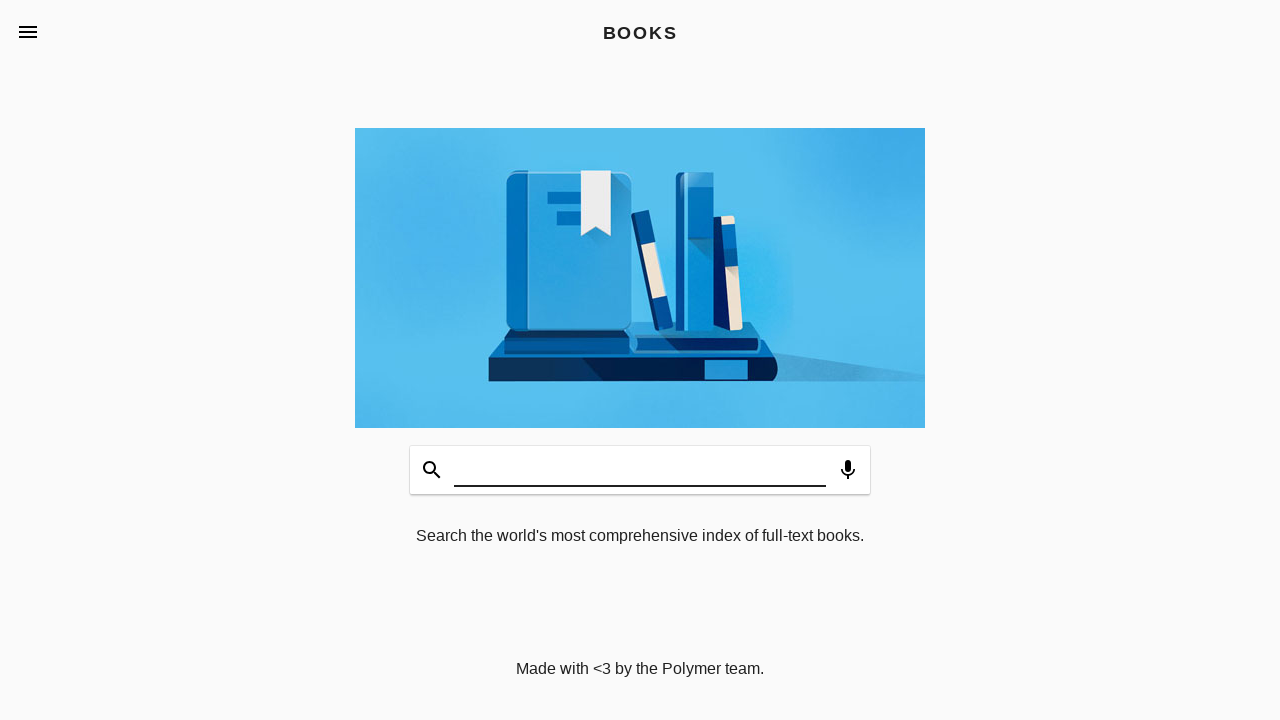

Shadow host element 'book-app' with apptitle='BOOKS' loaded
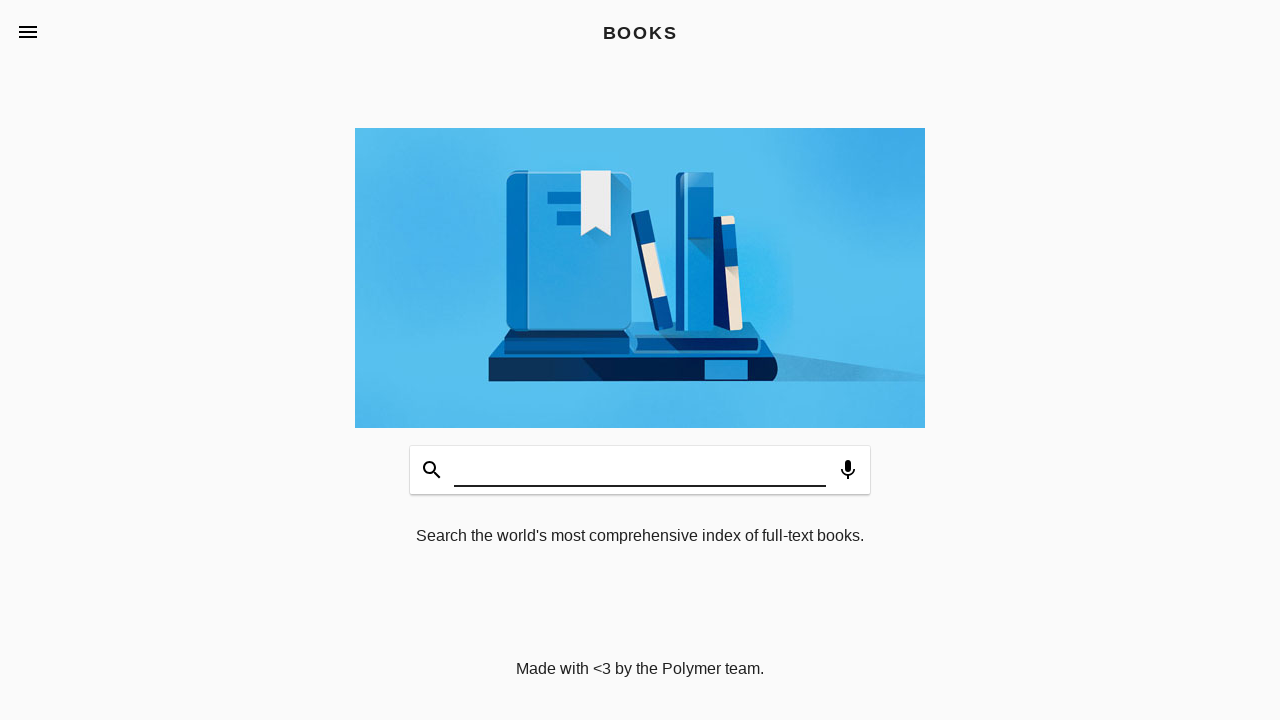

Typed 'WELCOME' into search input field inside shadow DOM on book-app[apptitle='BOOKS'] >> #input
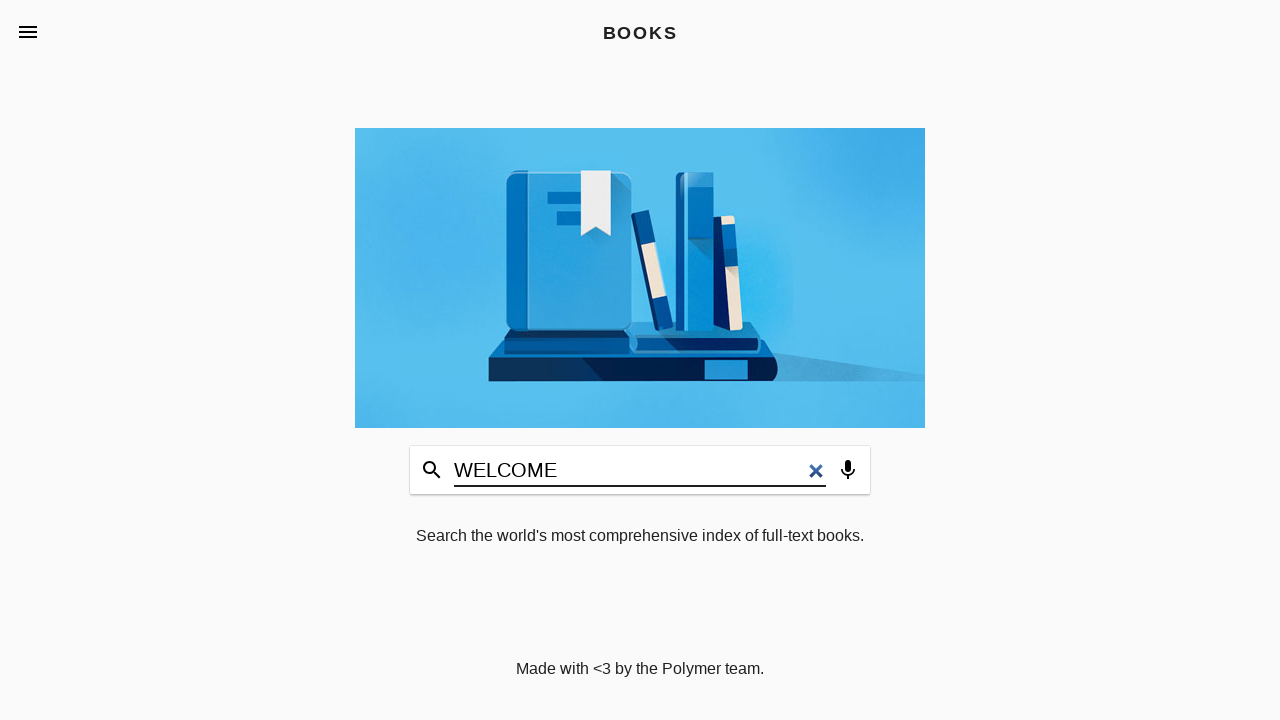

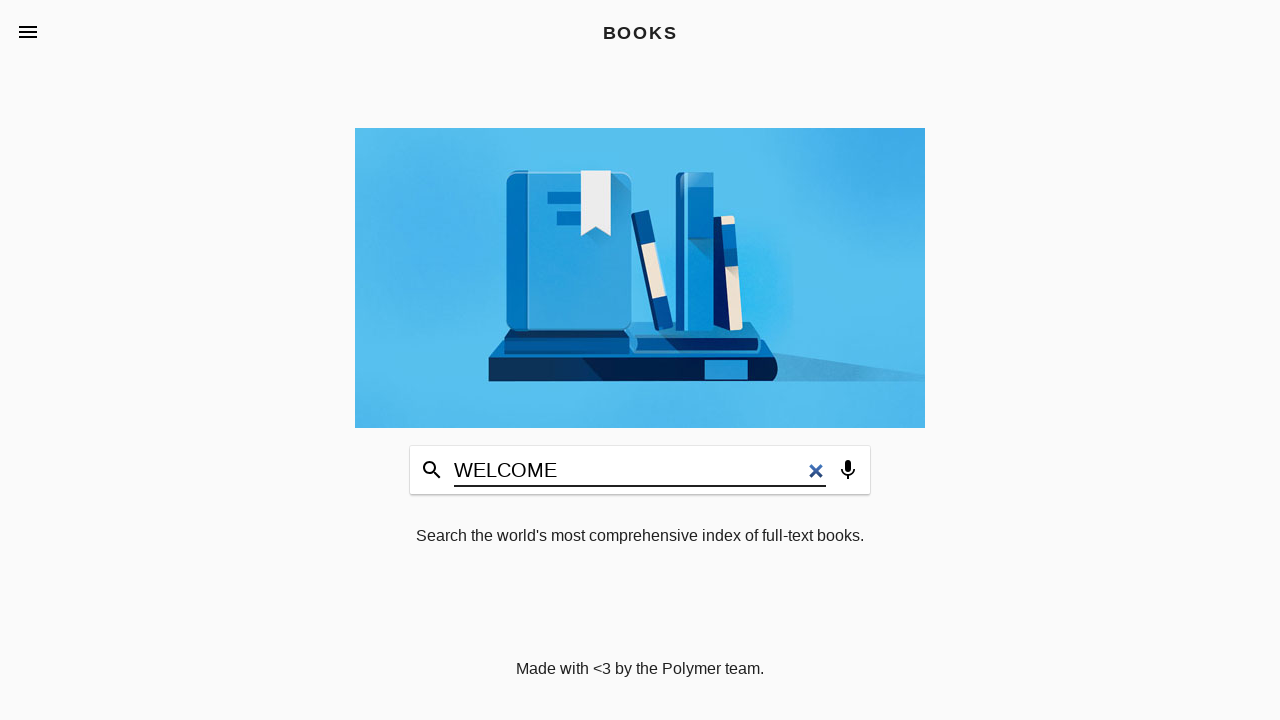